Tests username input field by clicking and entering text

Starting URL: https://monsur26.github.io/mypage/

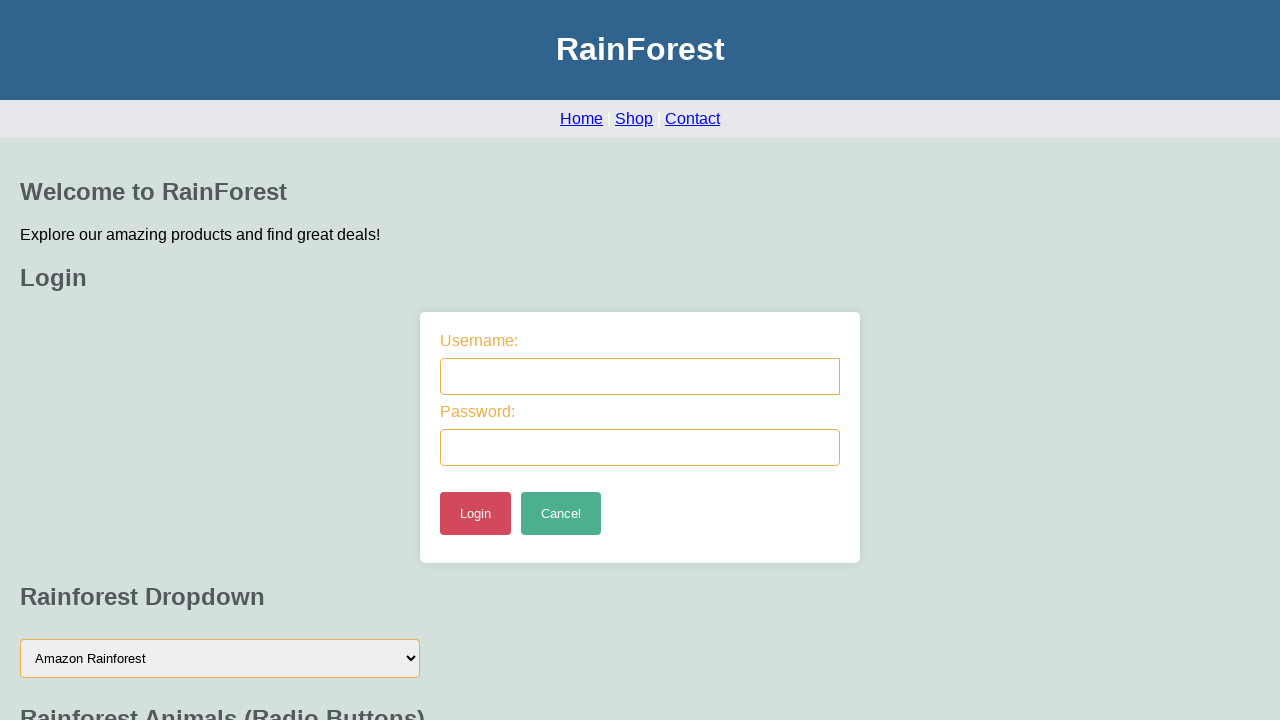

Clicked on username input field at (640, 376) on #username
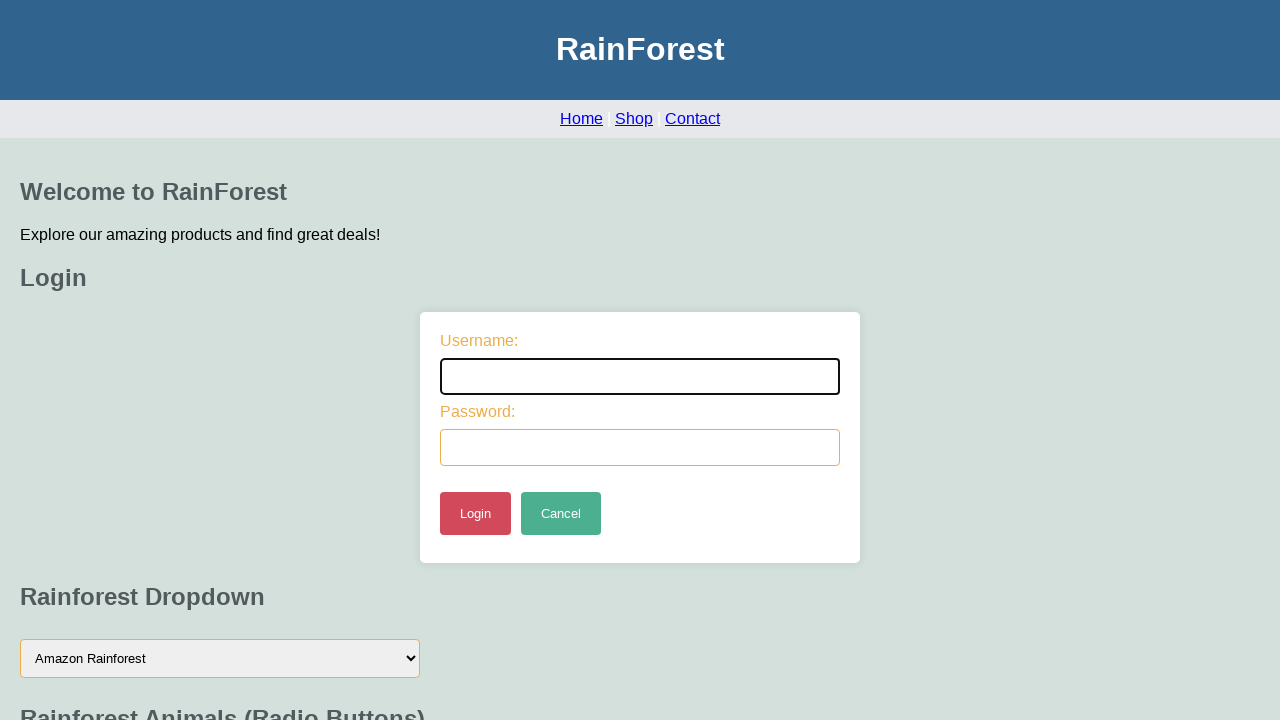

Entered 'Username' text into username field on #username
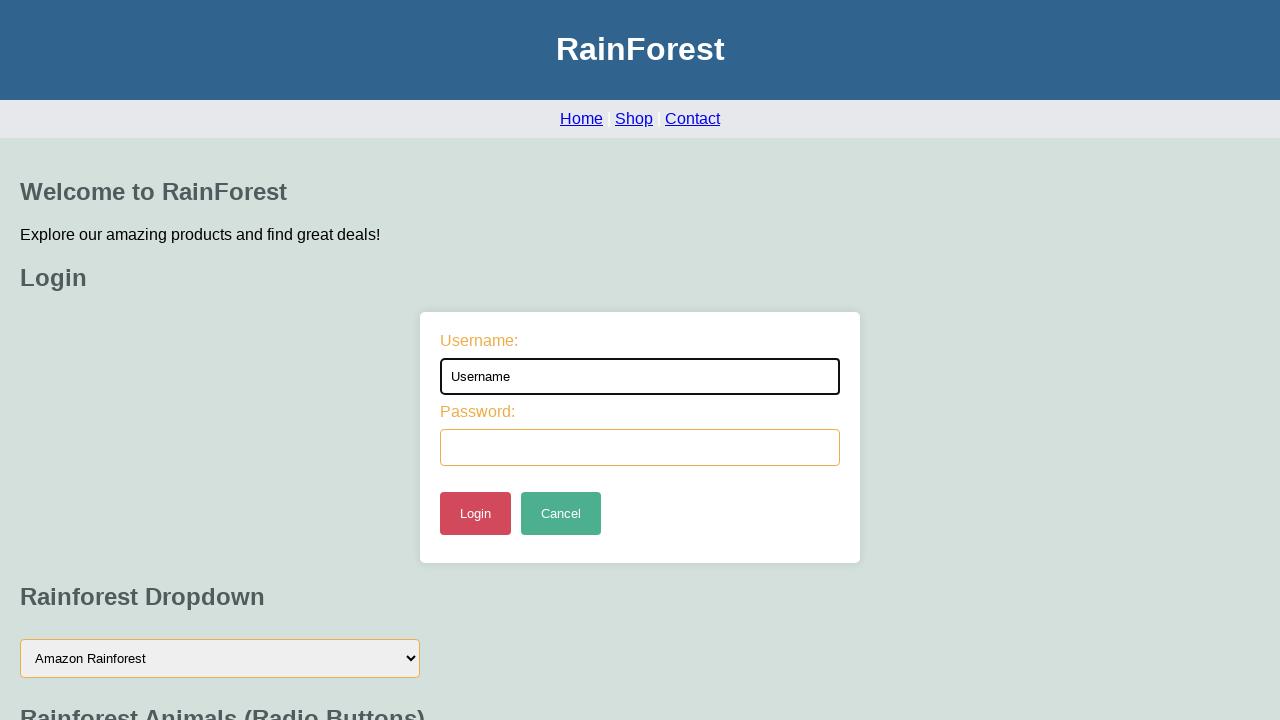

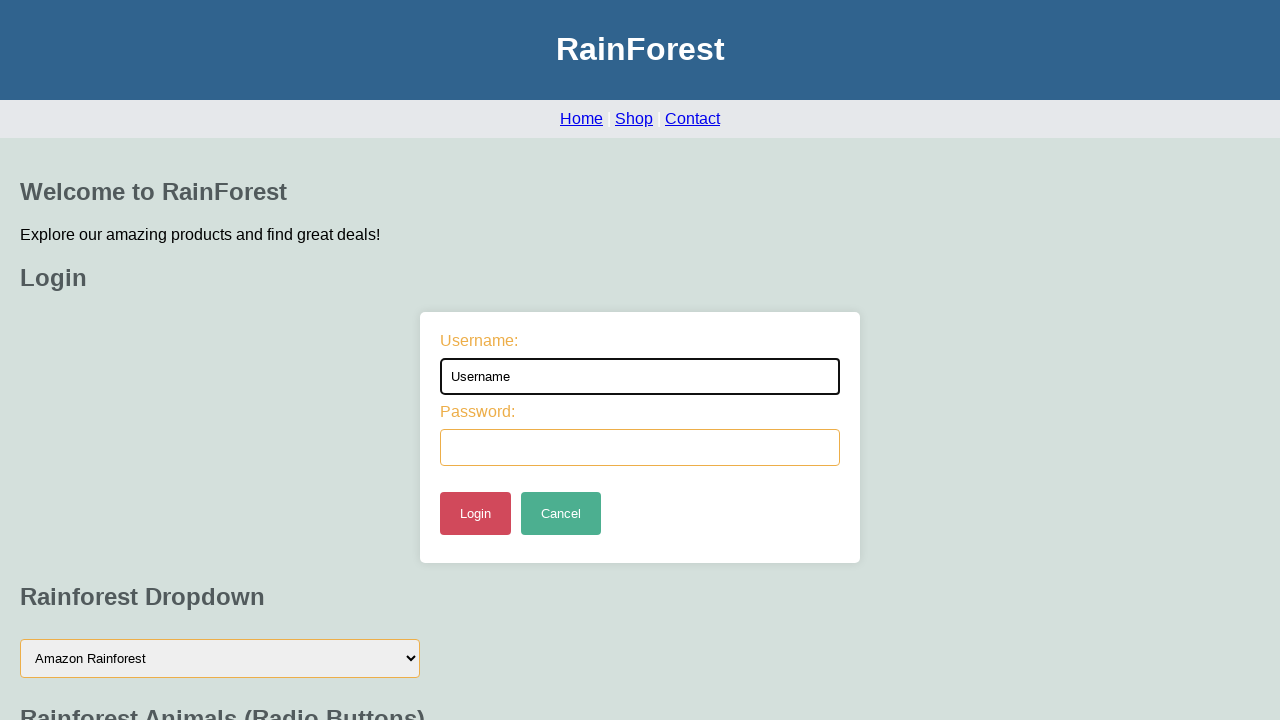